Tests page load by navigating to a webpage and waiting for it to load. This demonstrates basic page navigation and load timeout handling.

Starting URL: https://opensource-demo.orangehrmlive.com/web/index.php/auth/login

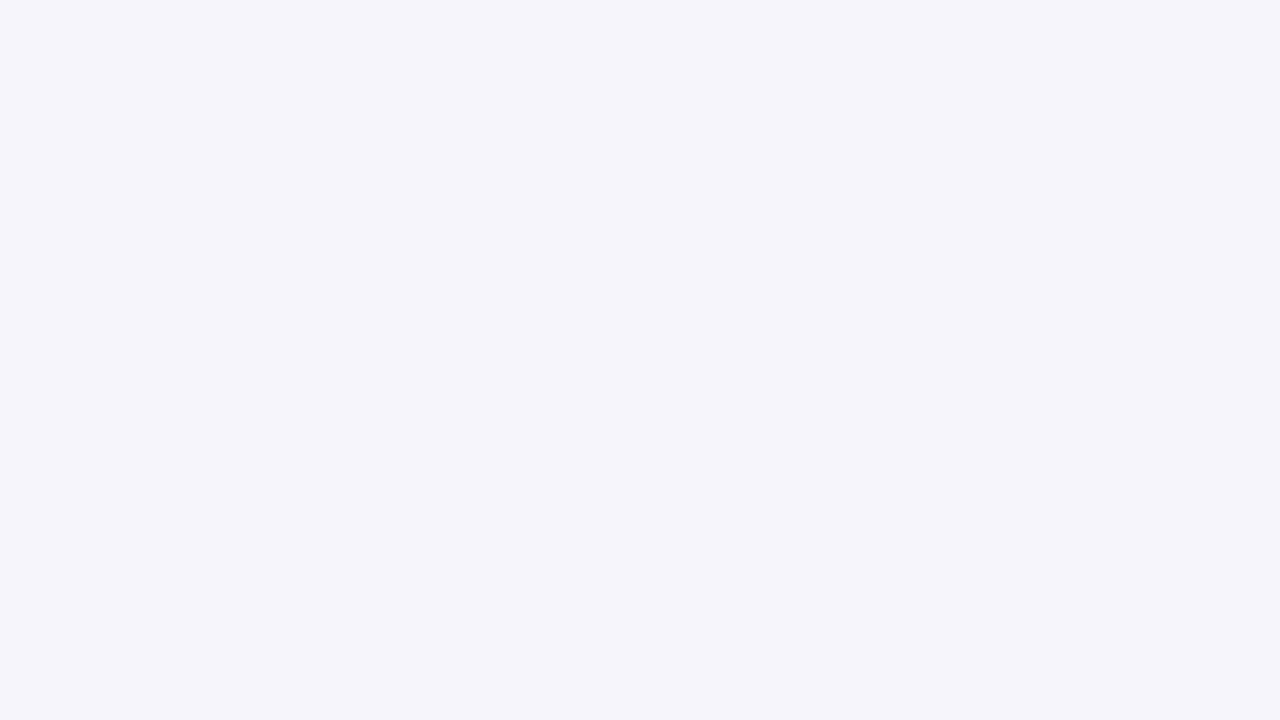

Set default page load timeout to 4000ms
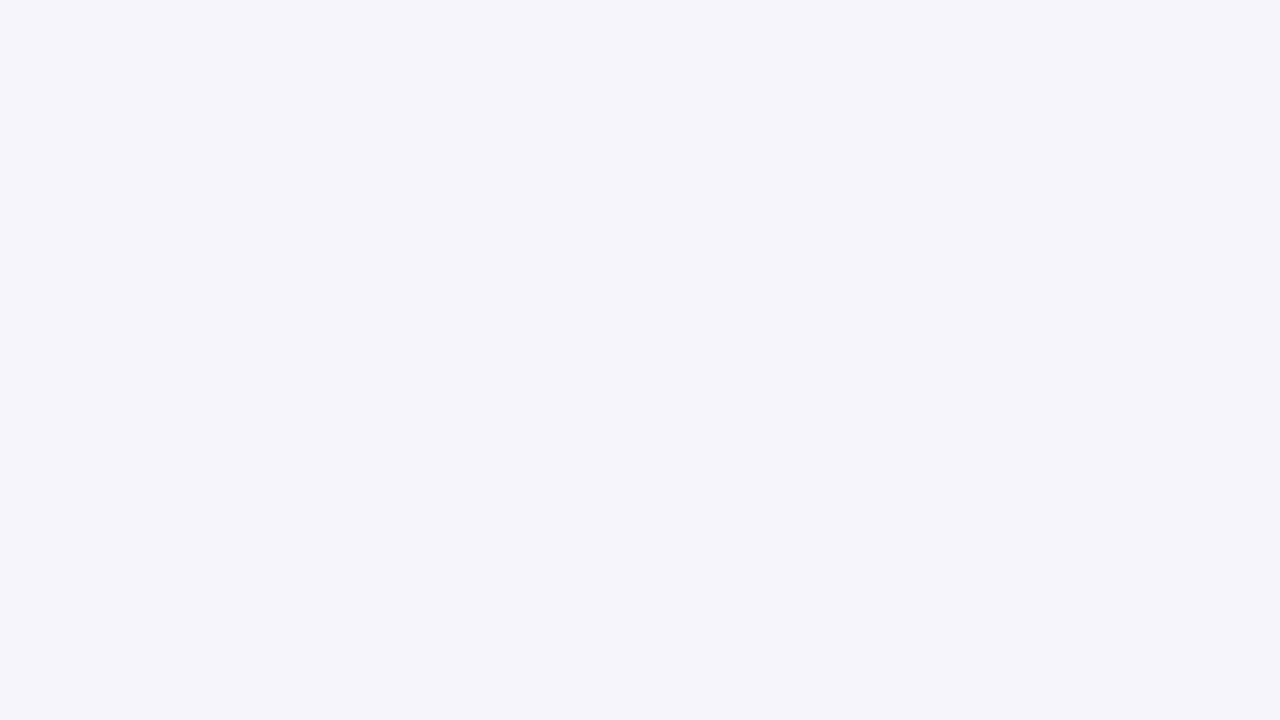

Page DOM content loaded successfully
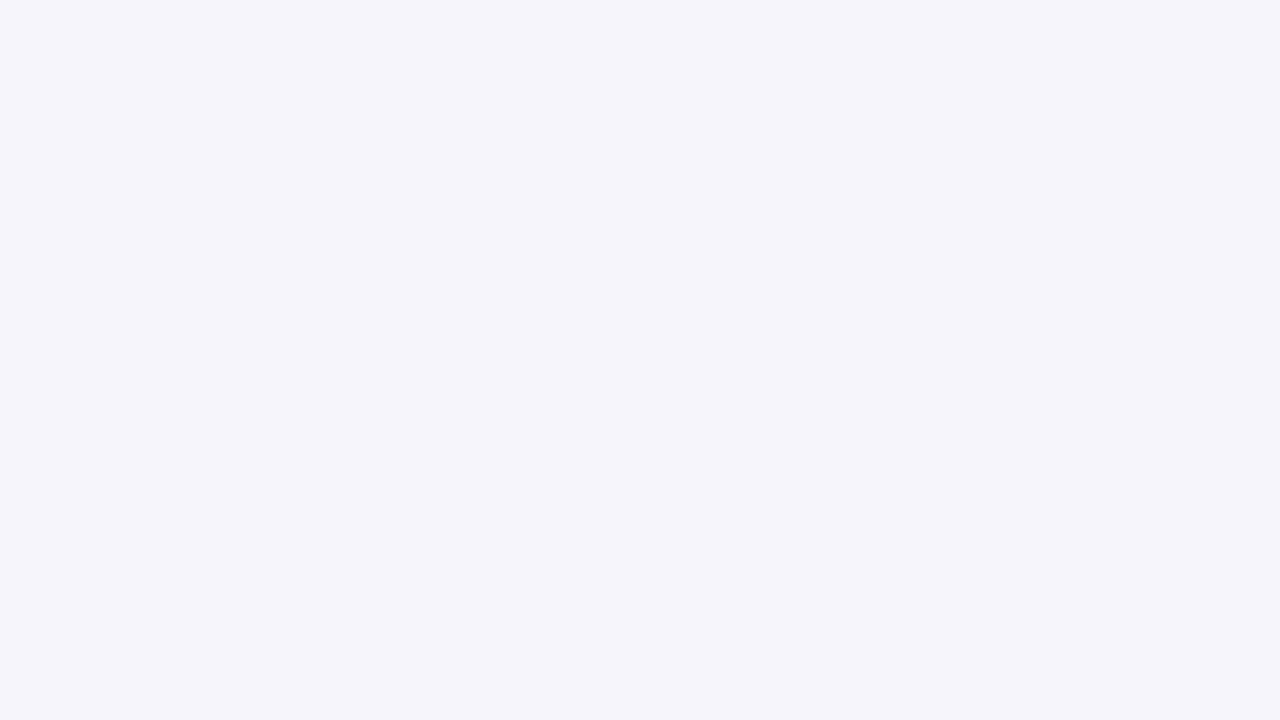

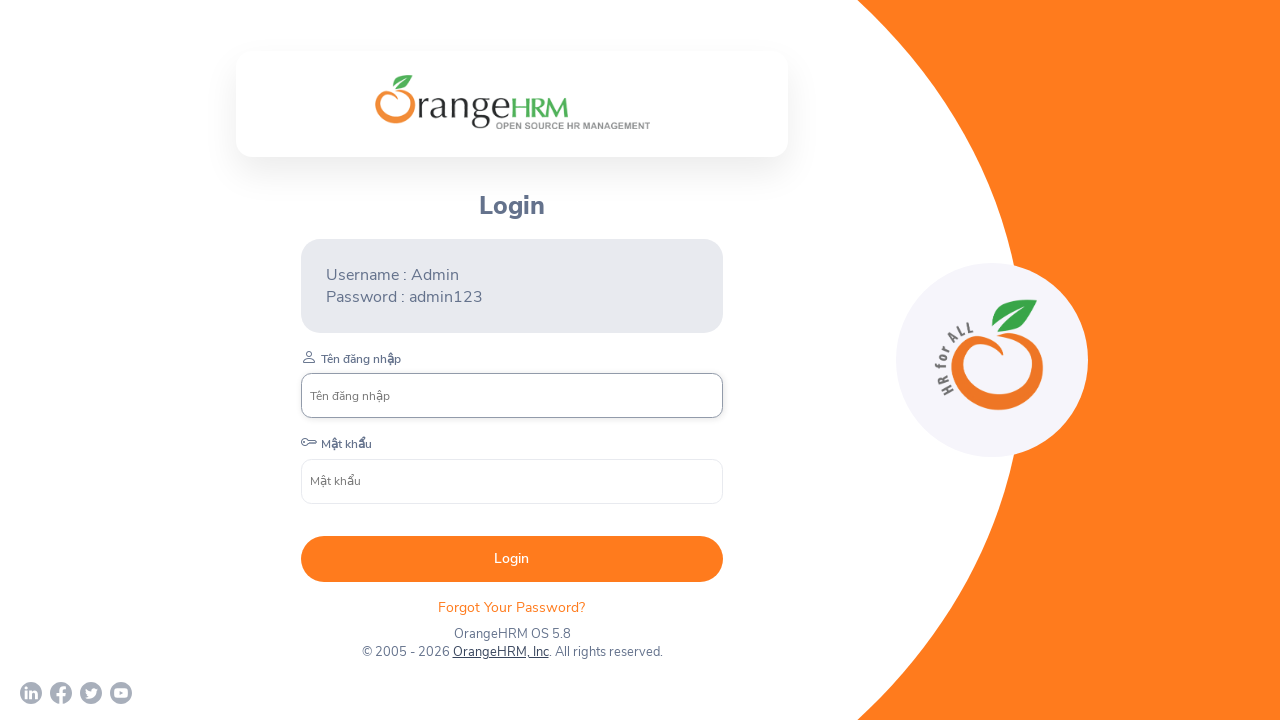